Tests the autocomplete input field on a practice automation page by entering text and verifying the input field is functional

Starting URL: https://www.rahulshettyacademy.com/AutomationPractice/

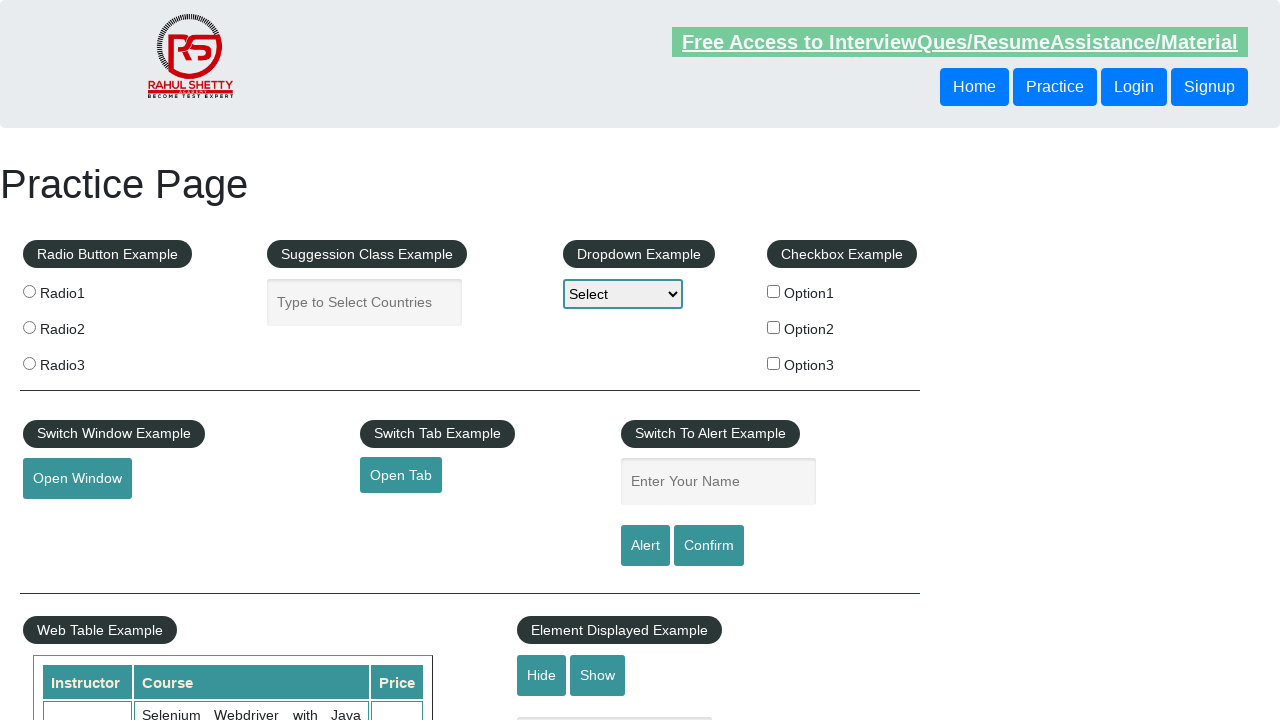

Filled autocomplete input field with 'my name is neeta' on #autocomplete
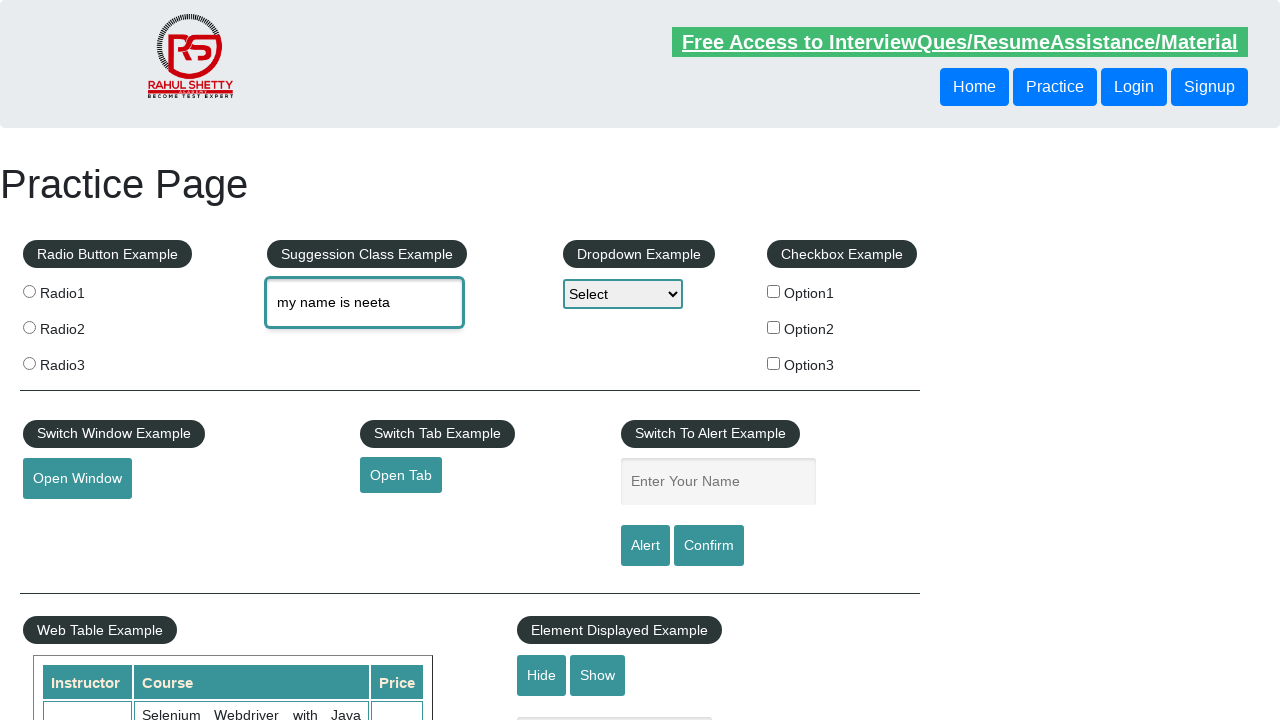

Waited 1 second for autocomplete suggestions to appear
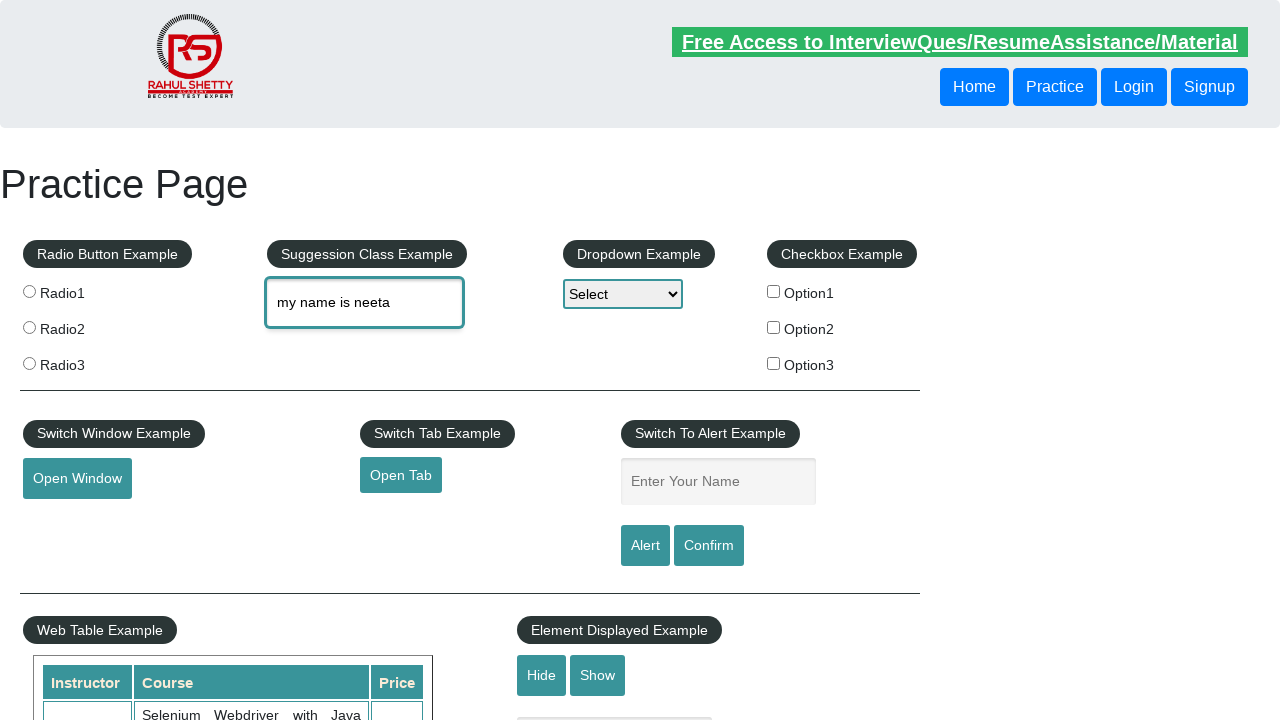

Verified autocomplete input field is visible and functional
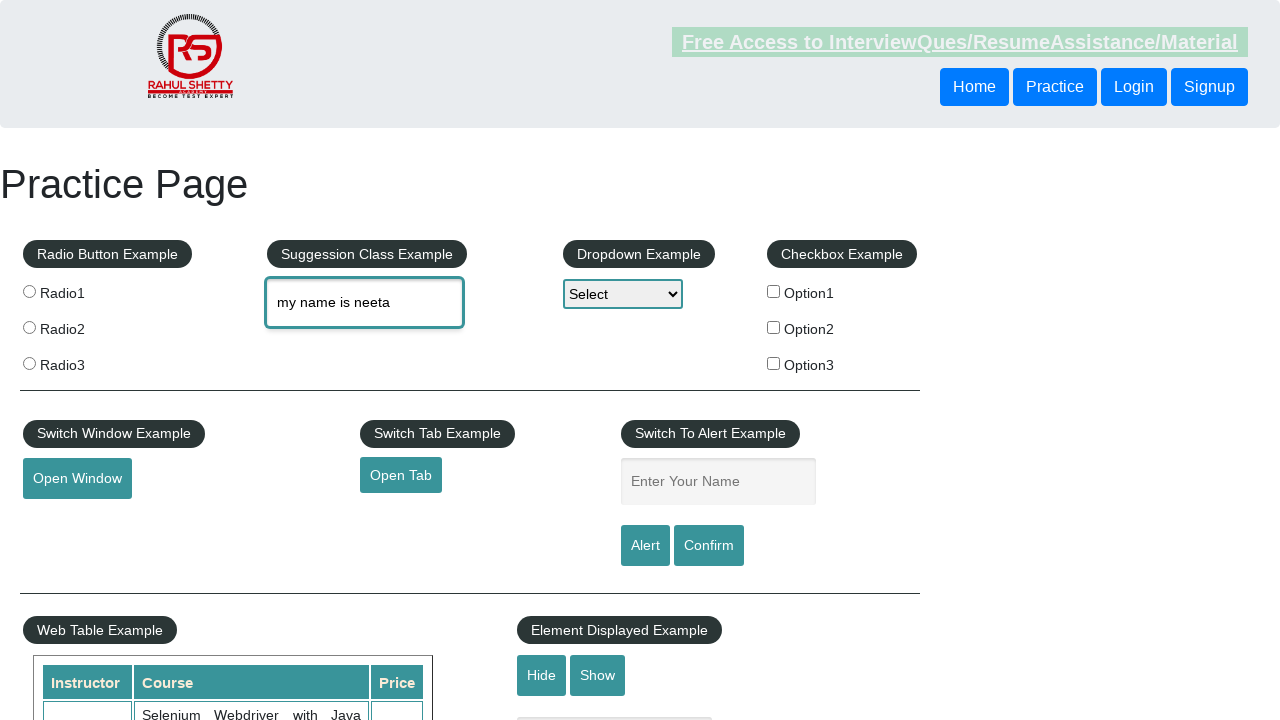

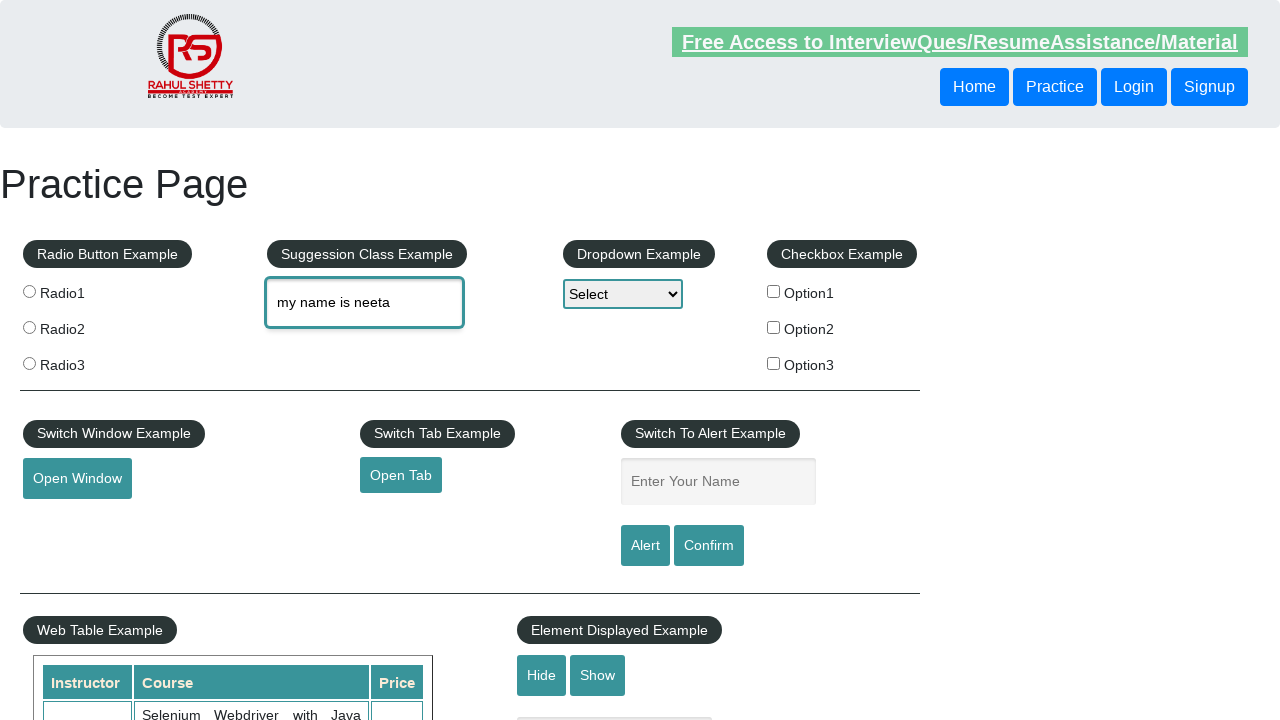